Navigates to OrangeHRM demo page and verifies that the logo image is present in the header section

Starting URL: http://alchemy.hguy.co/orangehrm

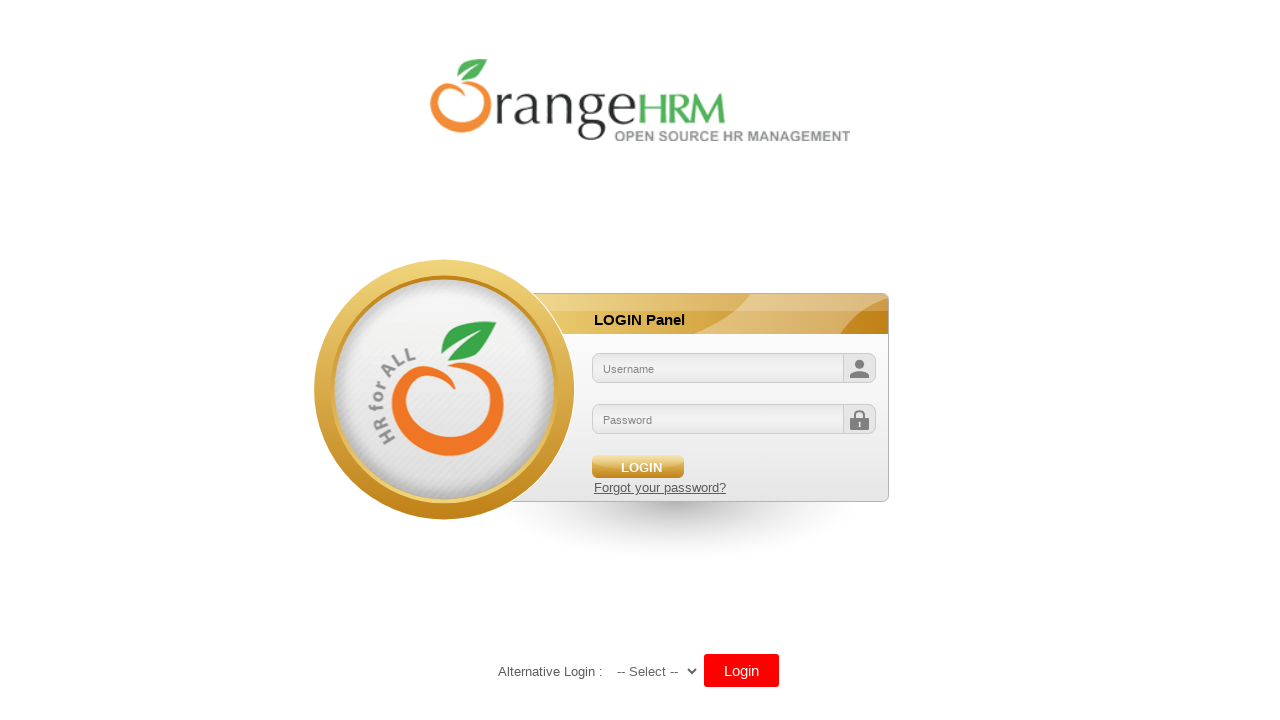

Waited for logo image selector to be present in the DOM
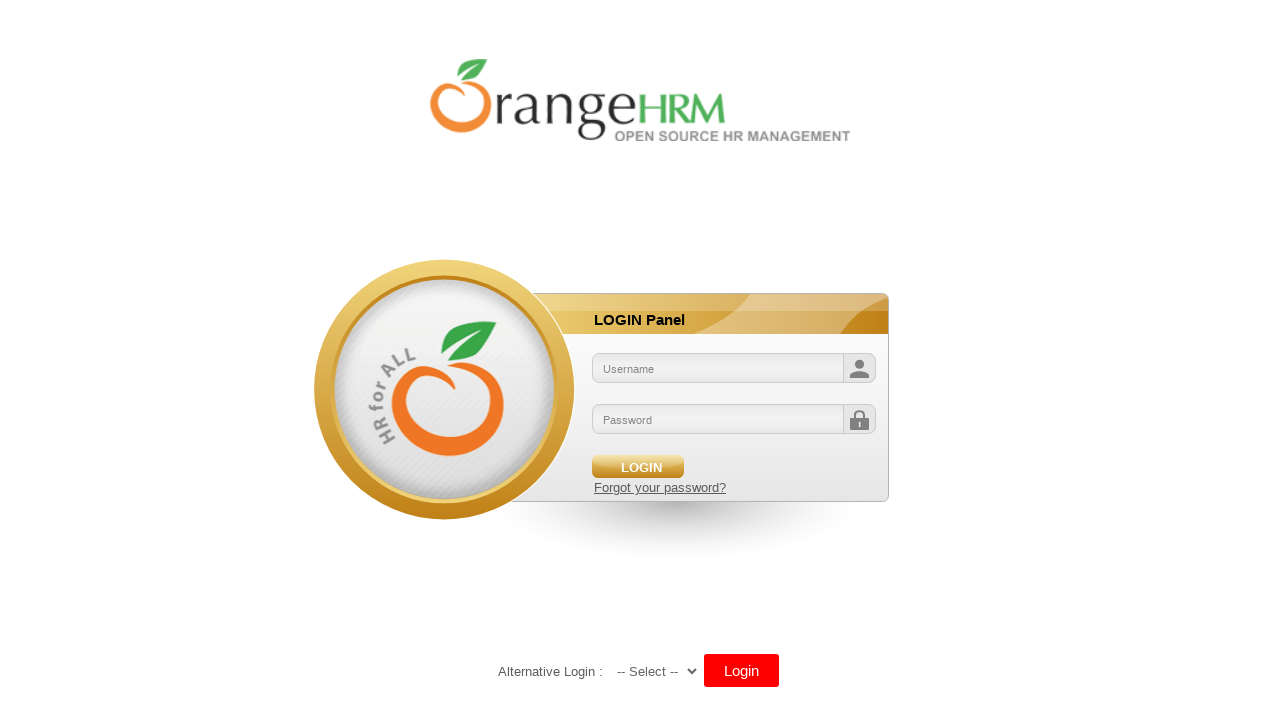

Located the logo image element in the header
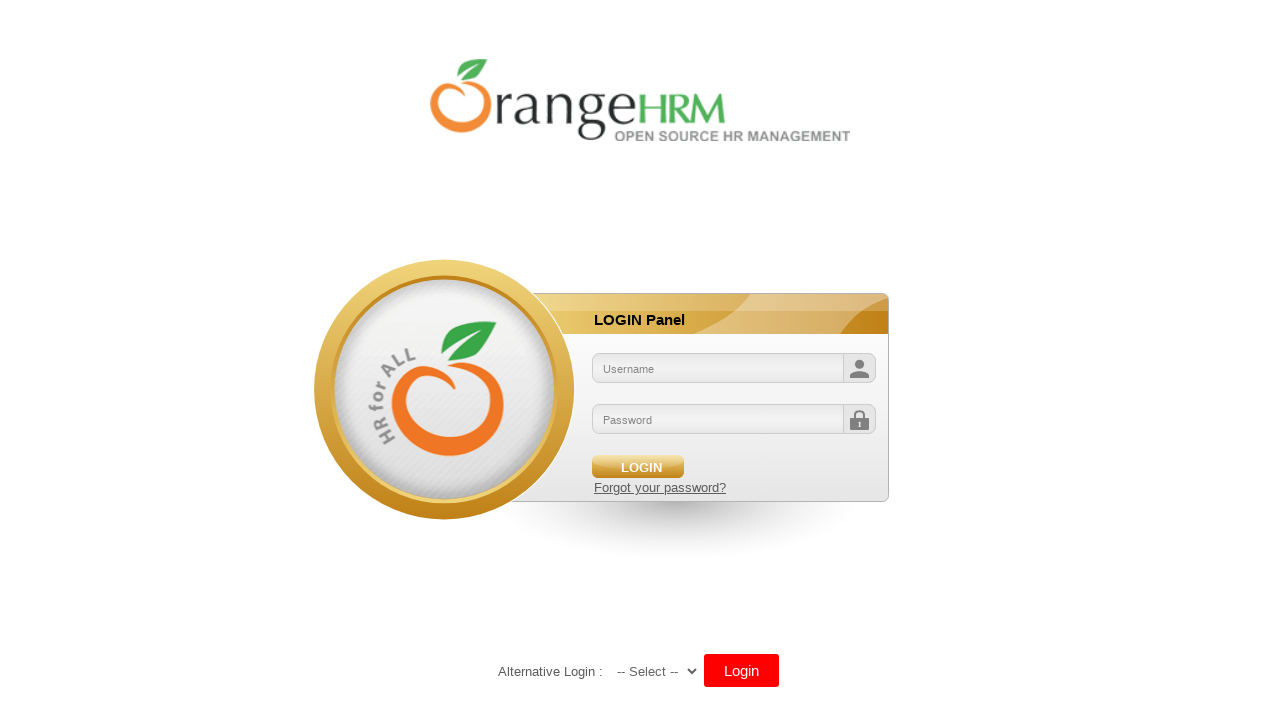

Verified that the logo image is visible on the page
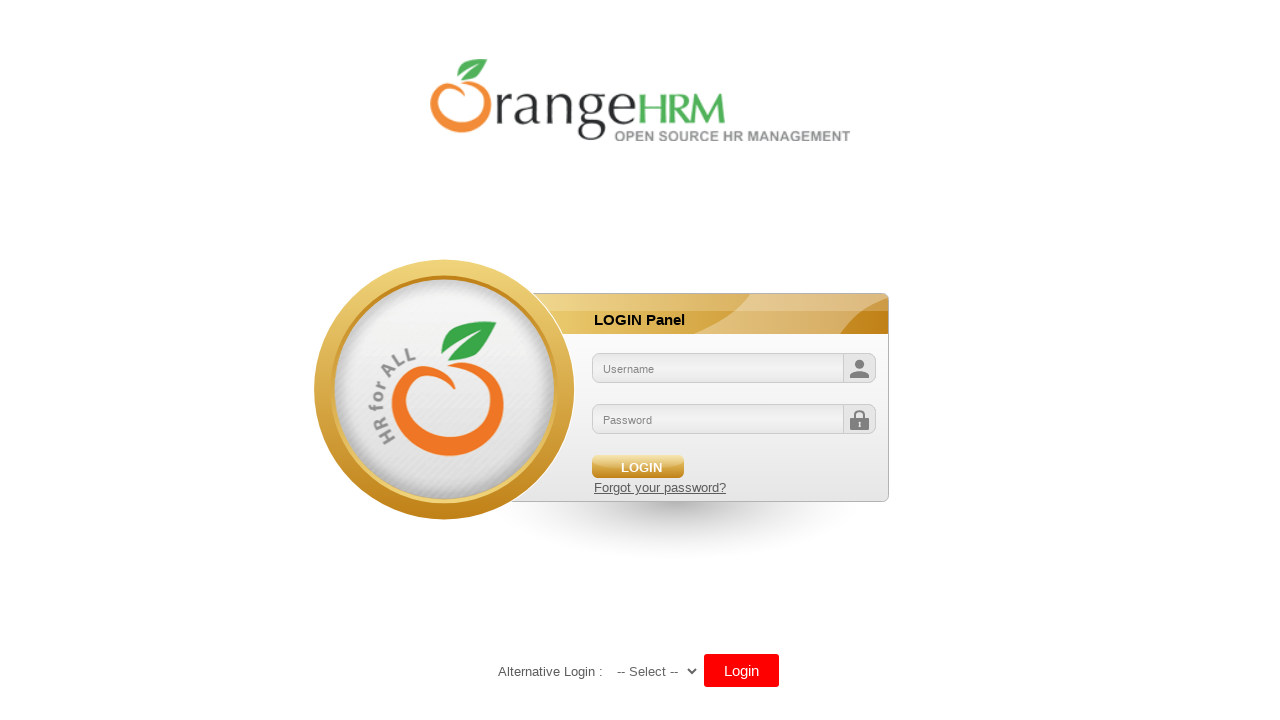

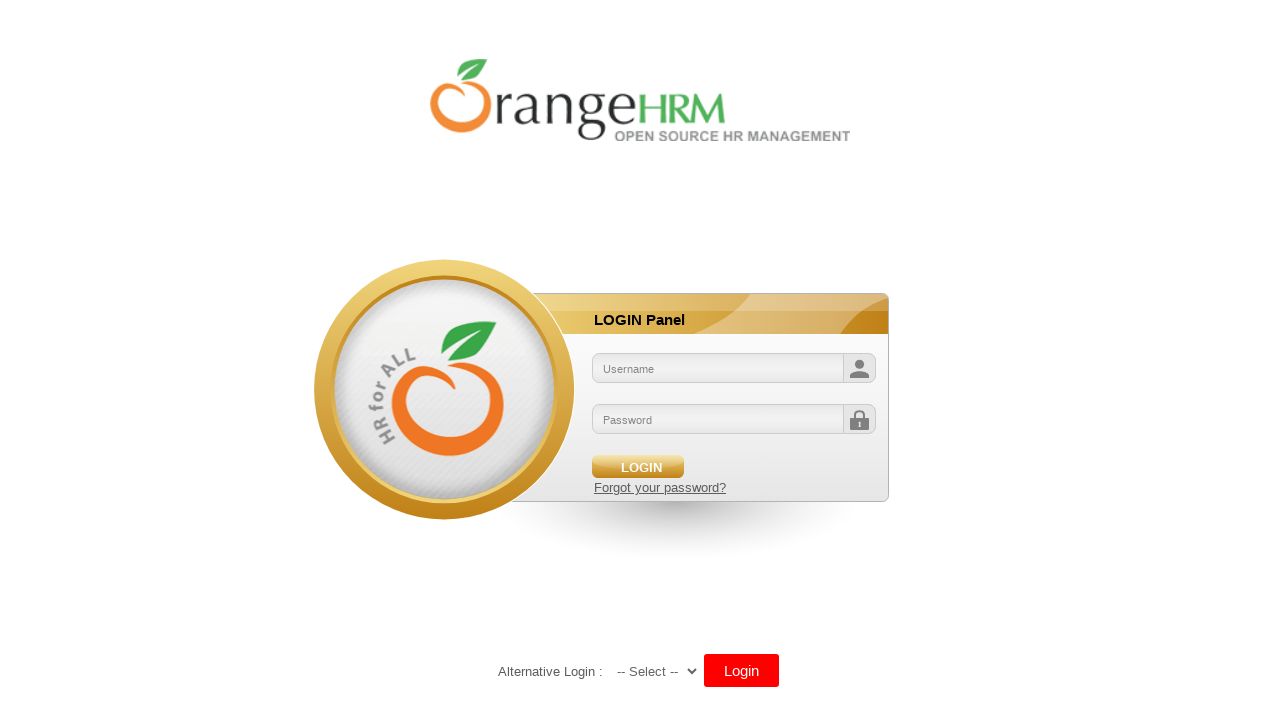